Navigates to Selenium's test inputs page and verifies the page title

Starting URL: https://www.selenium.dev/selenium/web/inputs.html

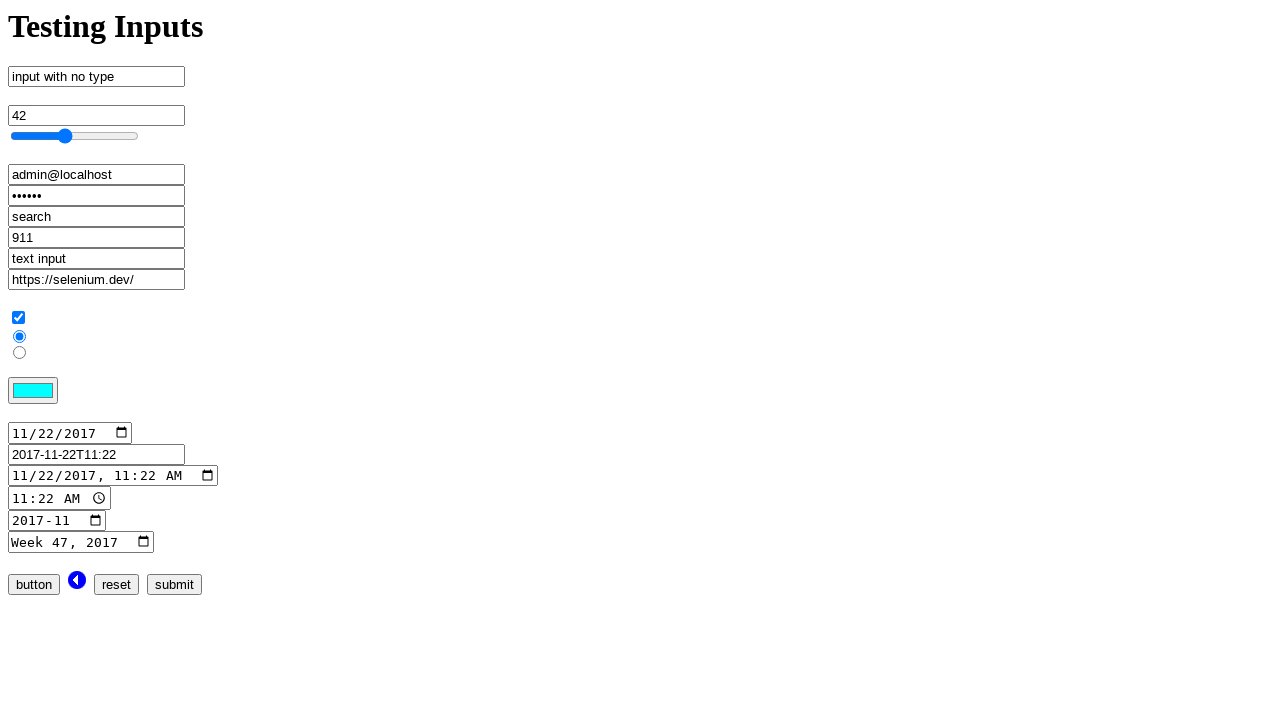

Navigated to Selenium's test inputs page
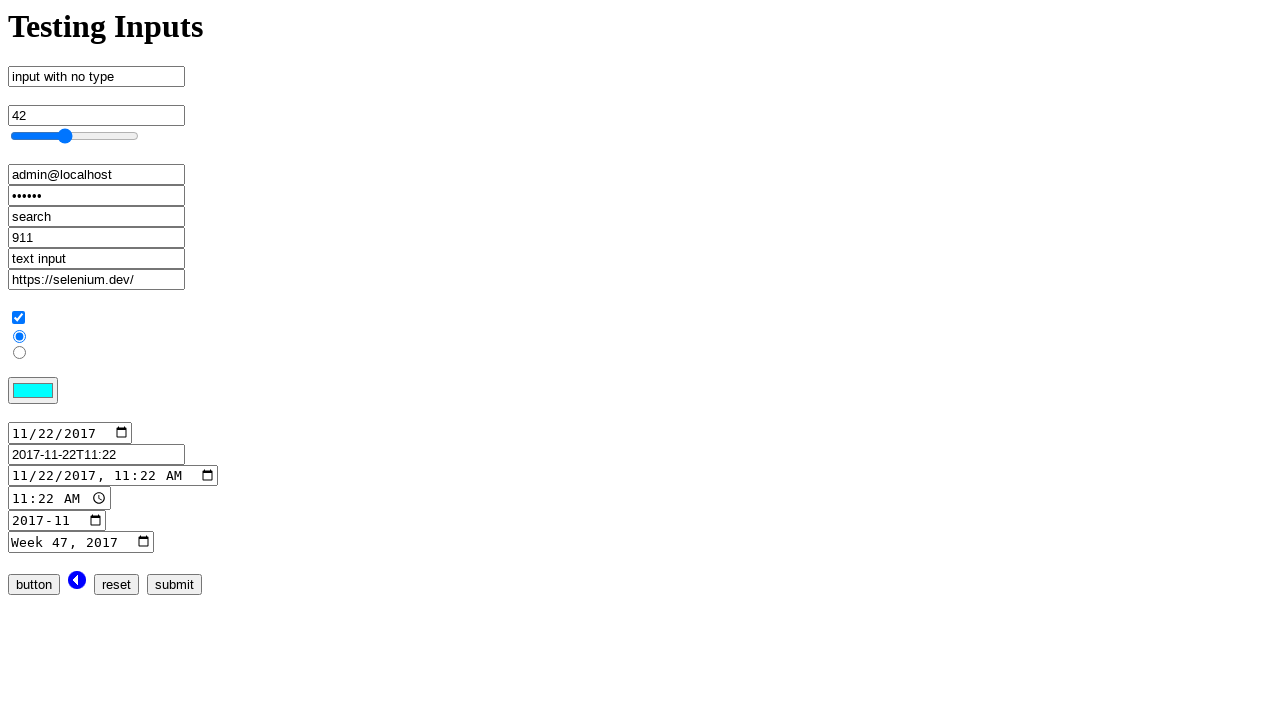

Verified page title is 'inputs'
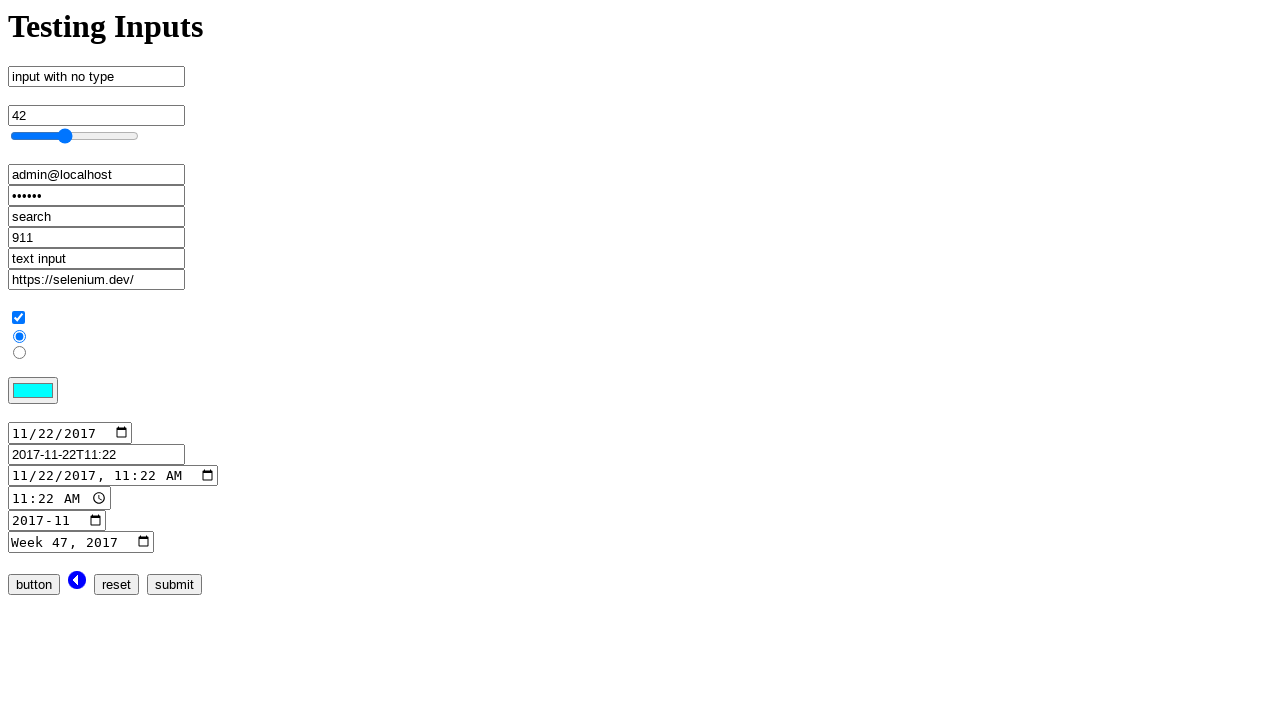

Located the color input element
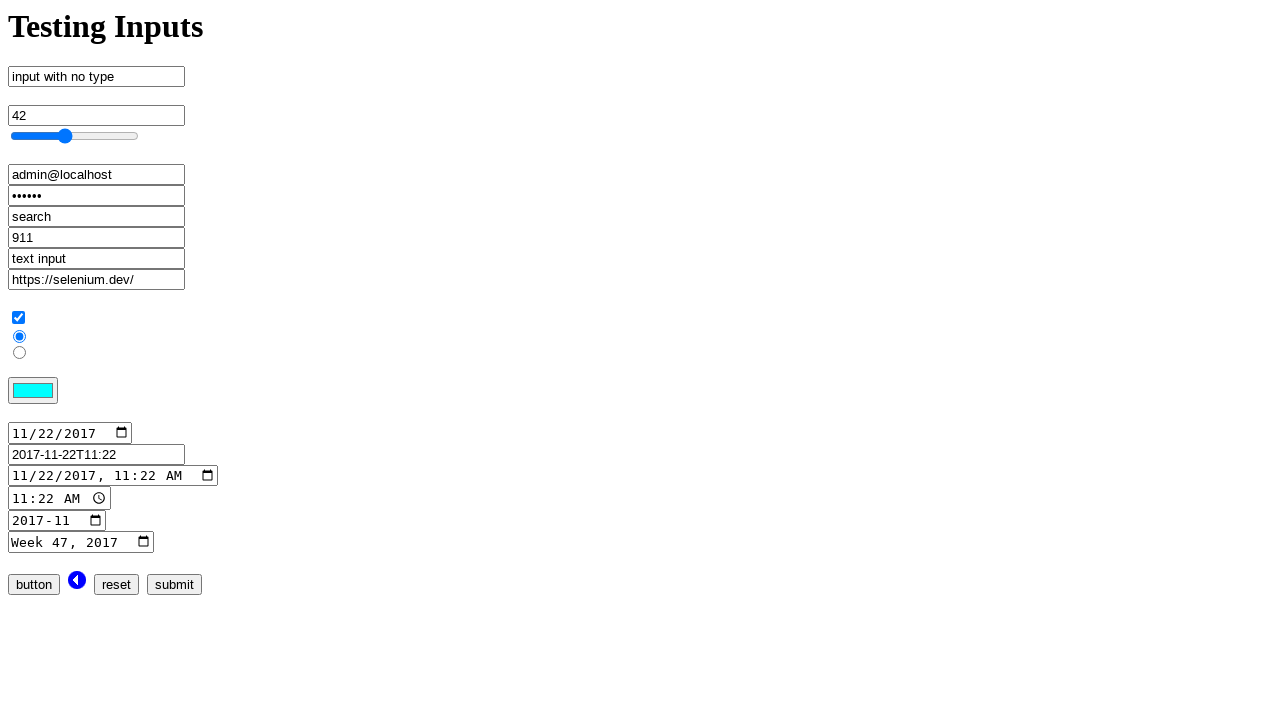

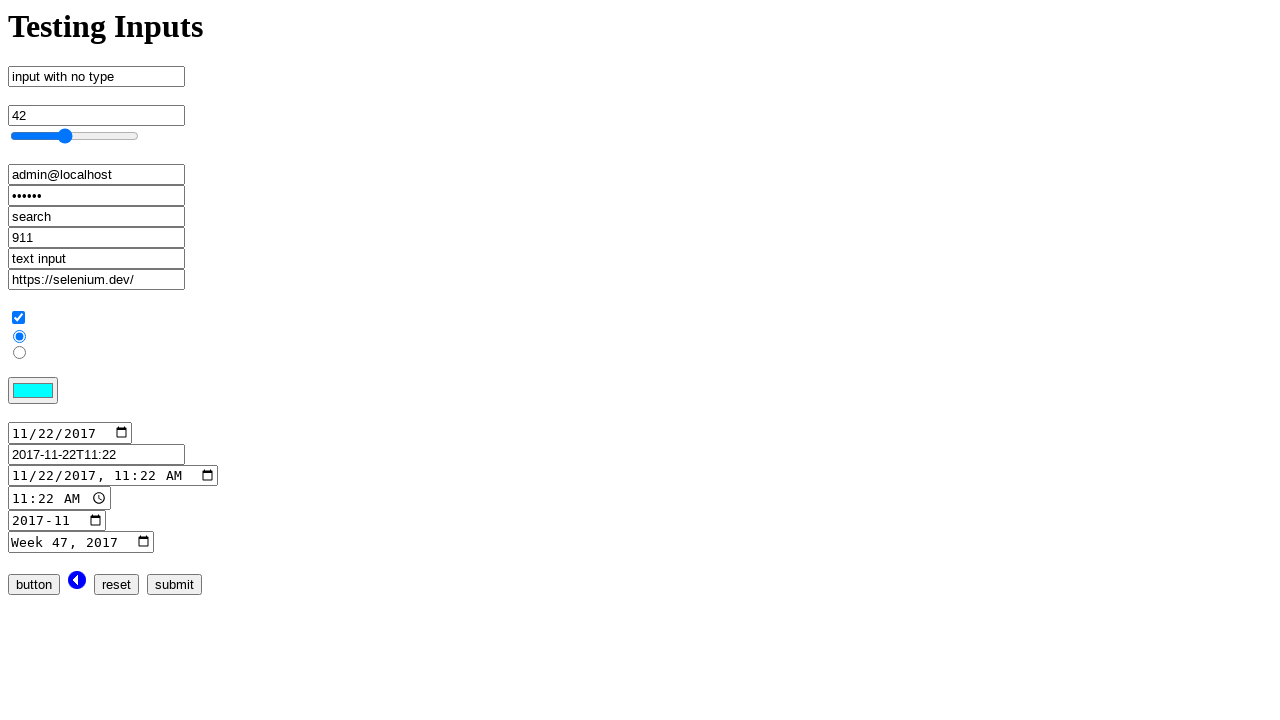